Tests browser window manipulation by getting the initial window position and size, maximizing the window, and verifying that the position and size change after maximization.

Starting URL: https://bonigarcia.dev/selenium-webdriver-java/

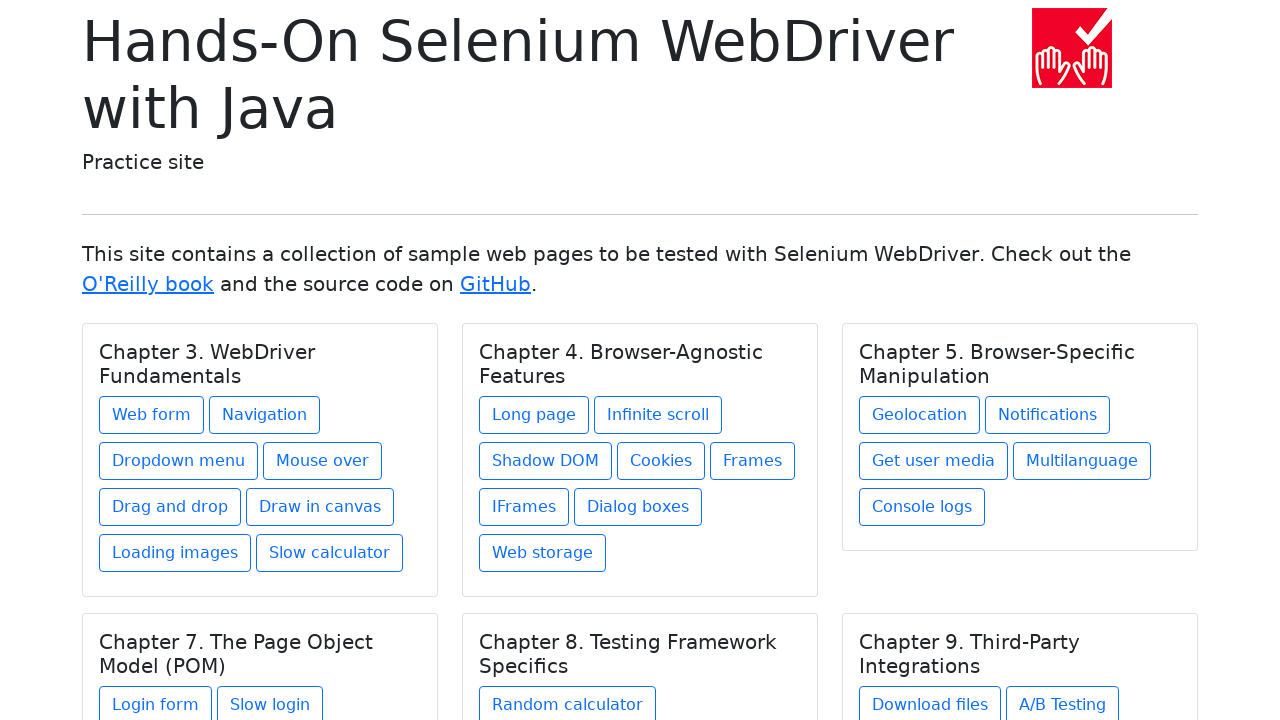

Retrieved initial window size
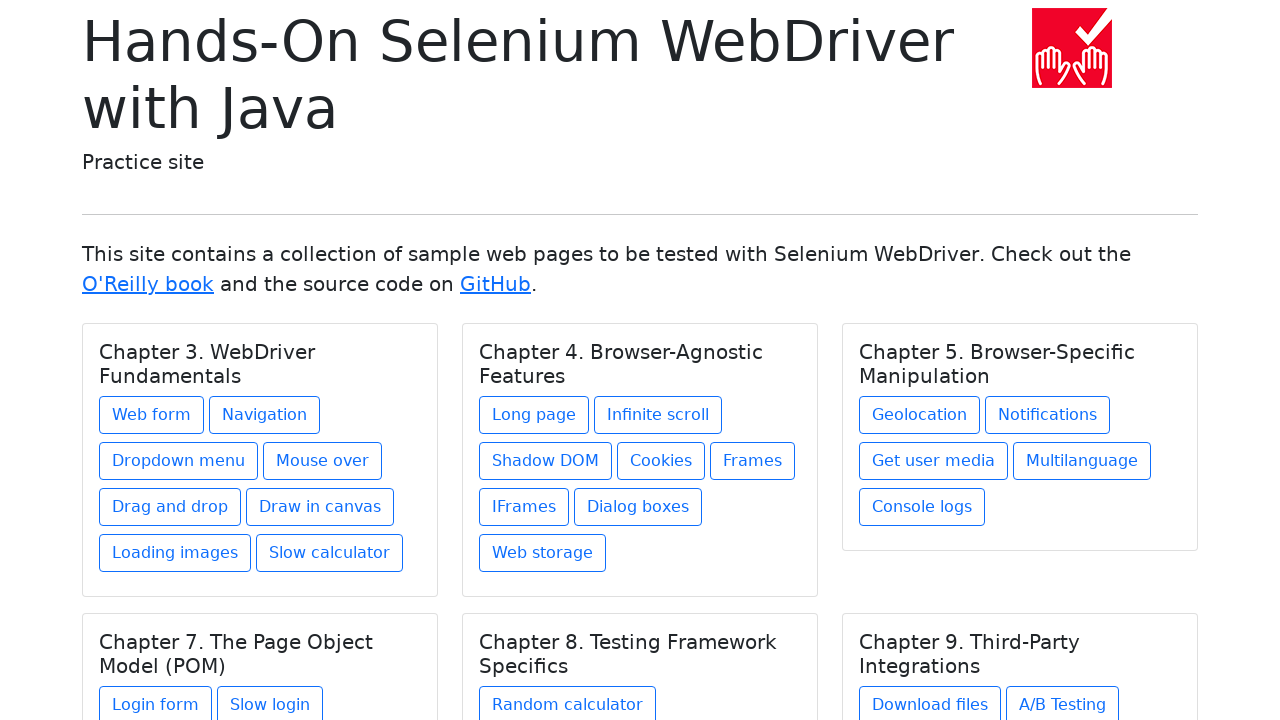

Set viewport size to 1920x1080 to simulate window maximization
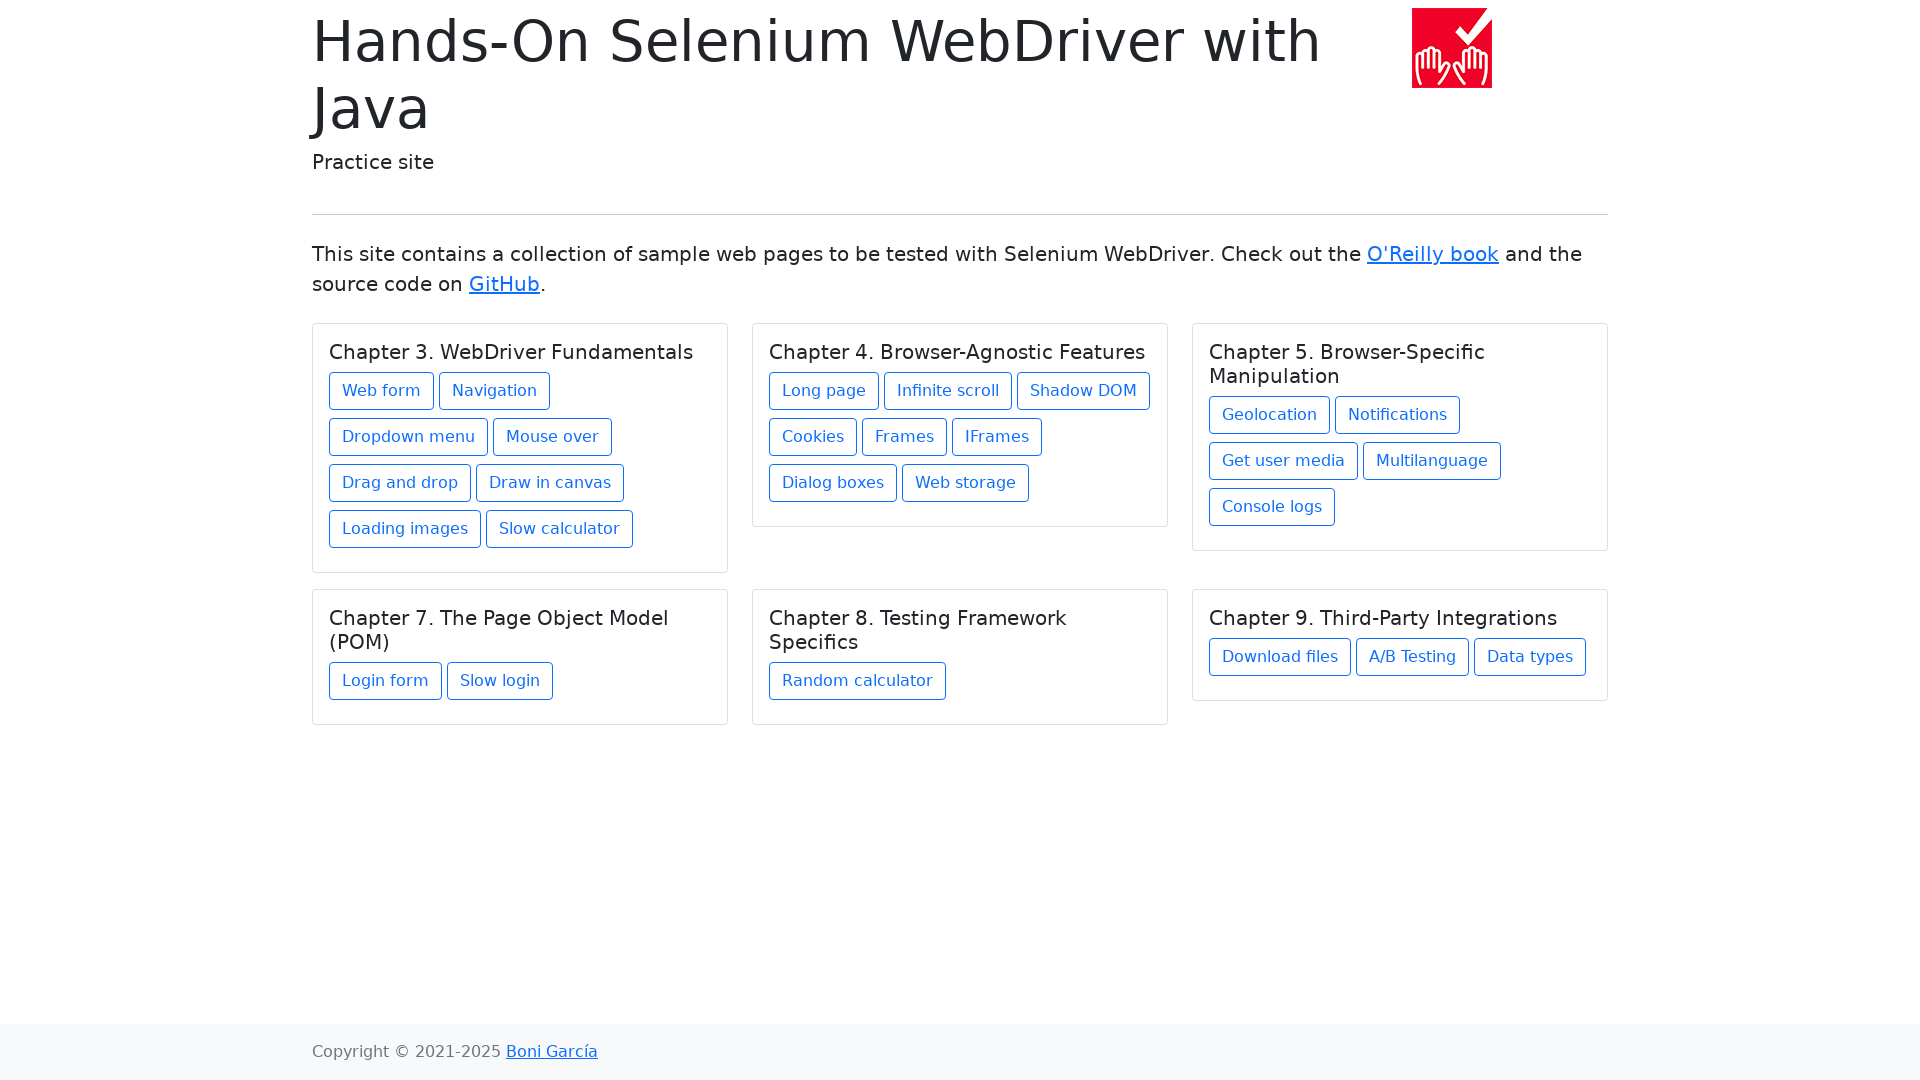

Retrieved maximized window size
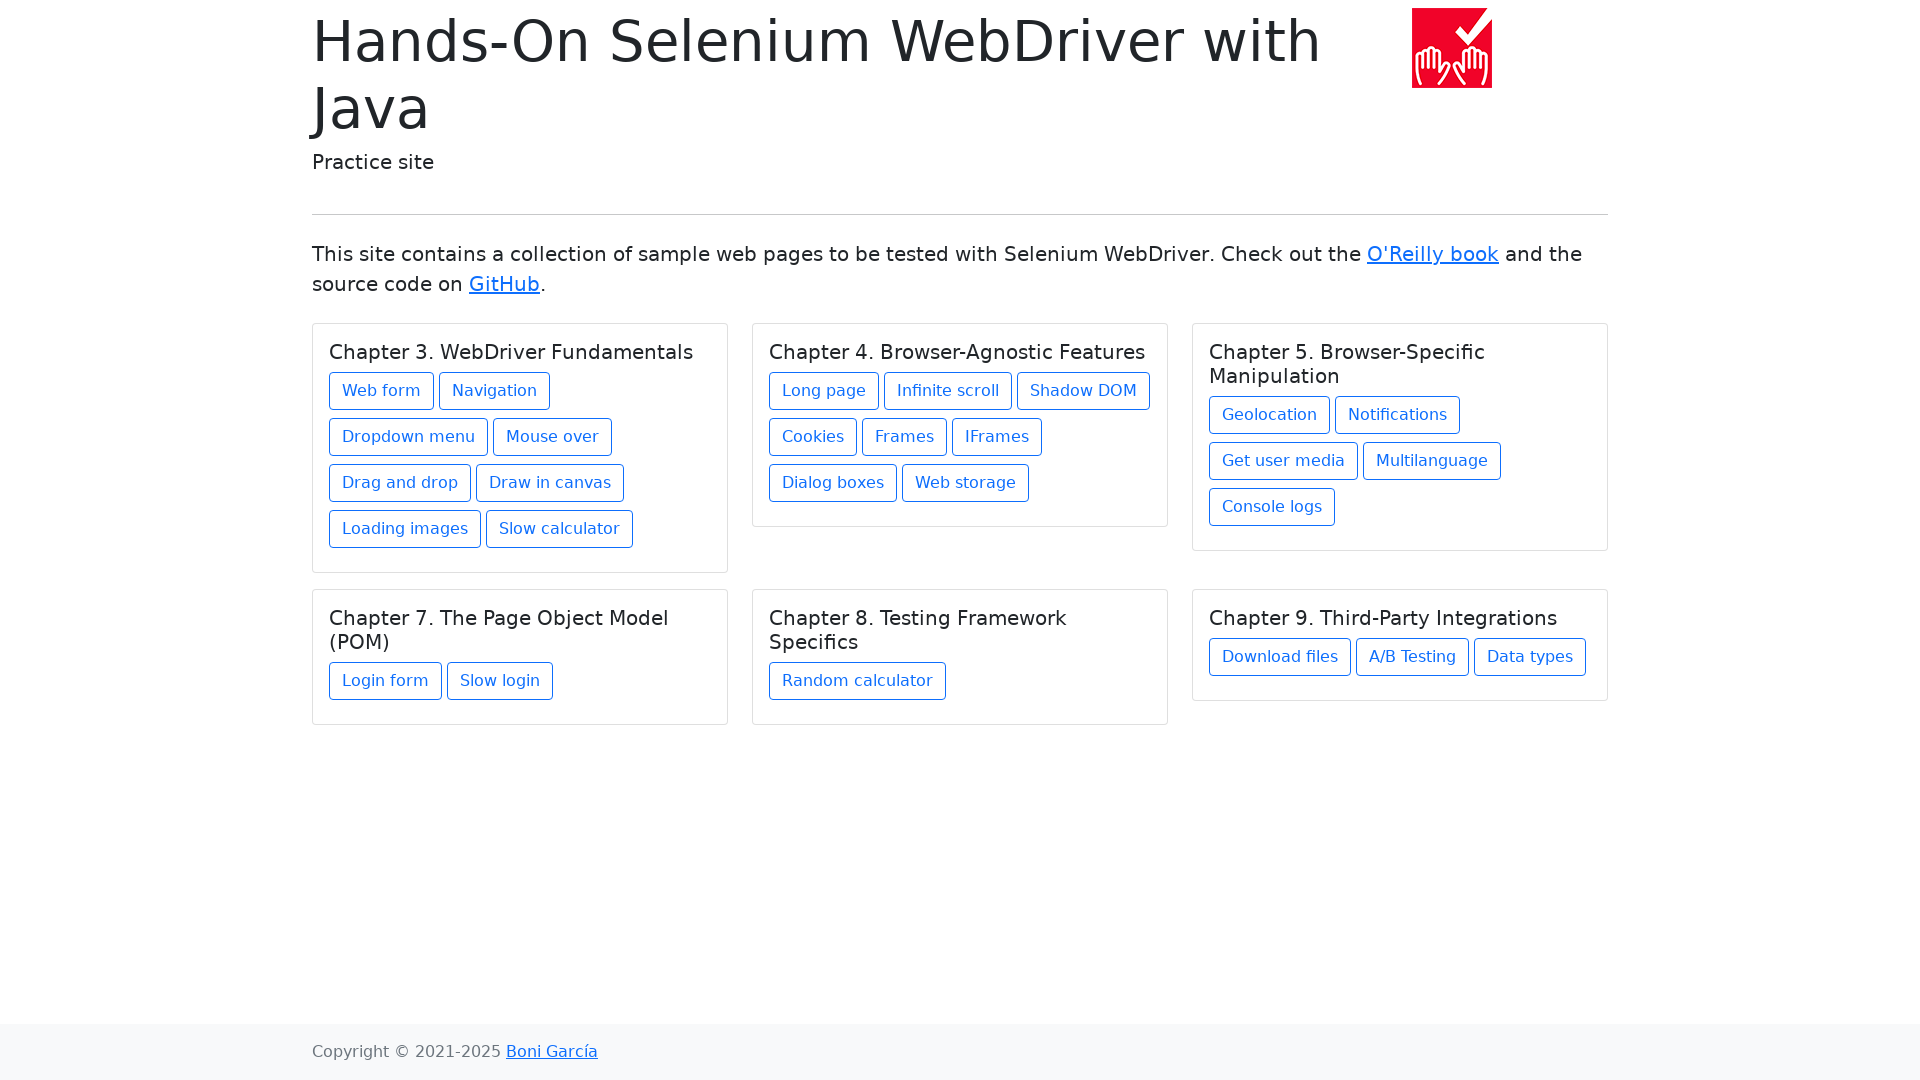

Verified that window size changed after maximization
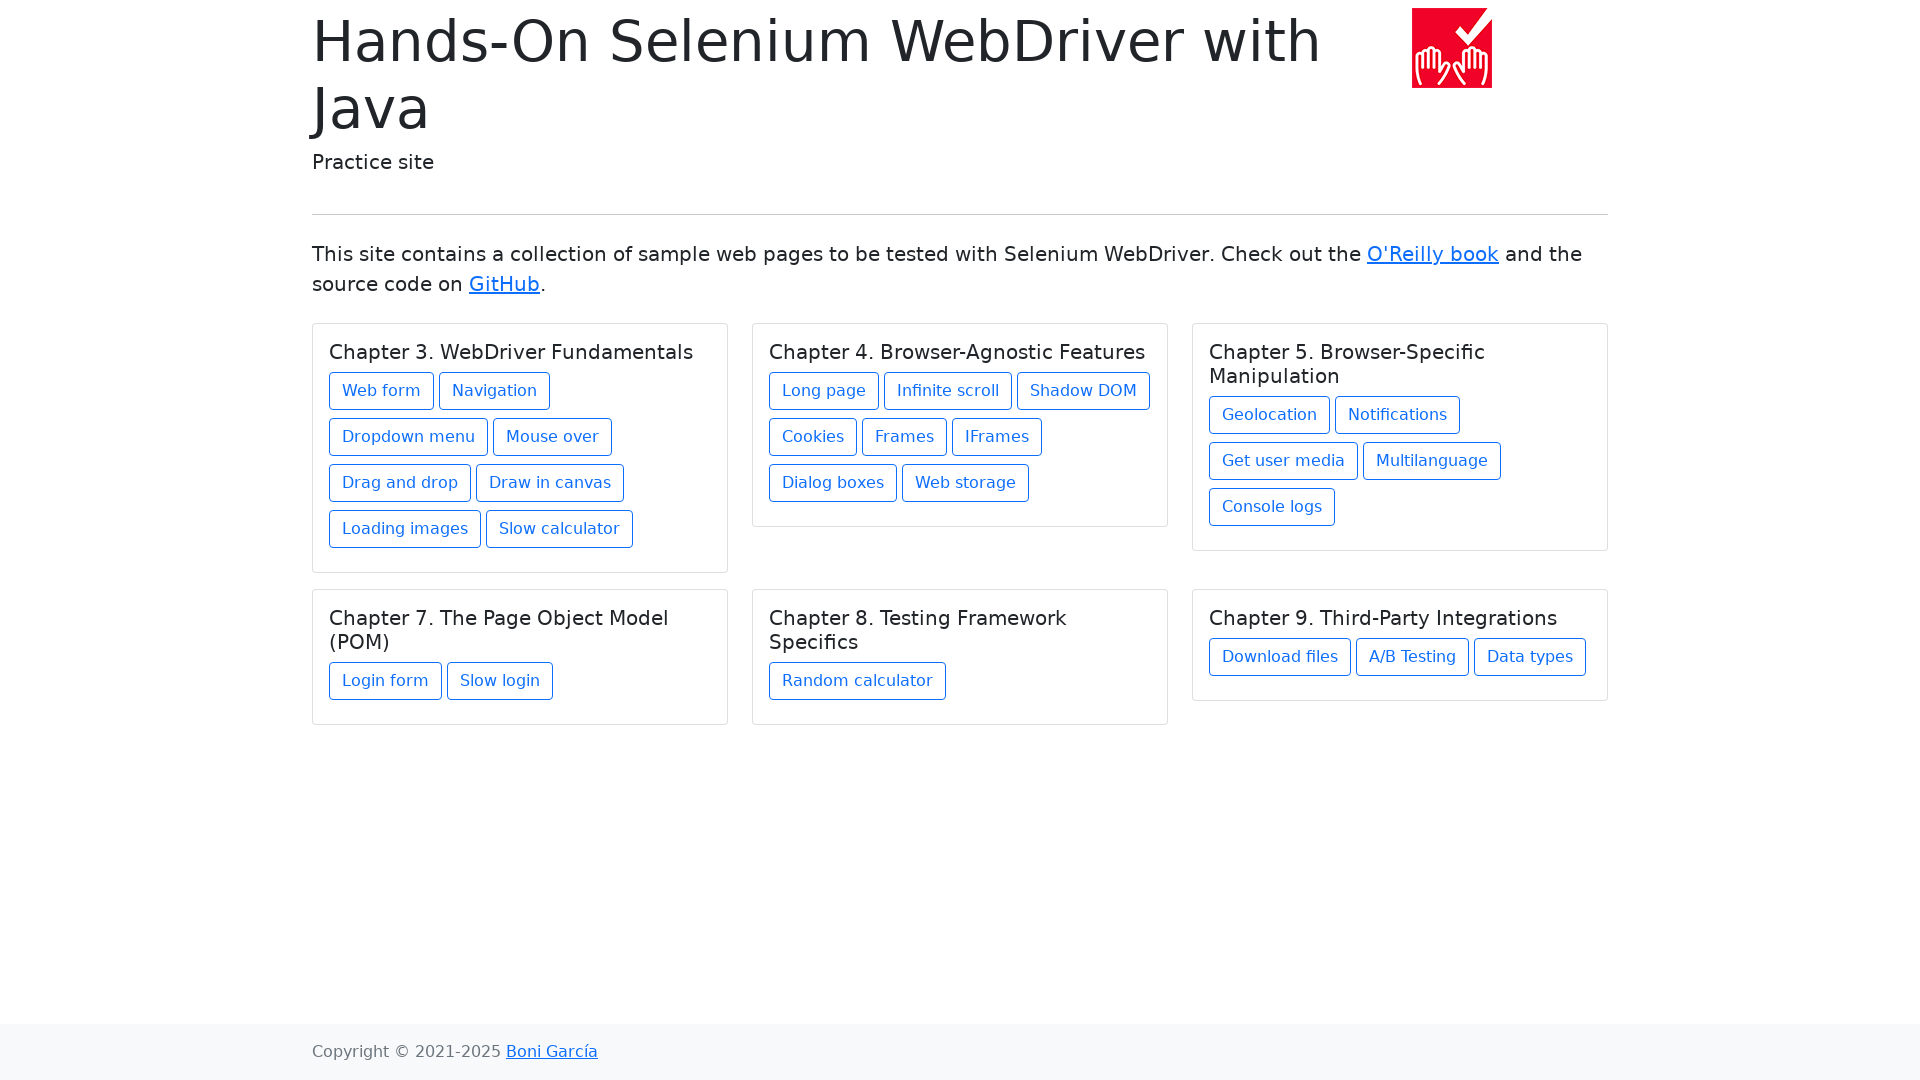

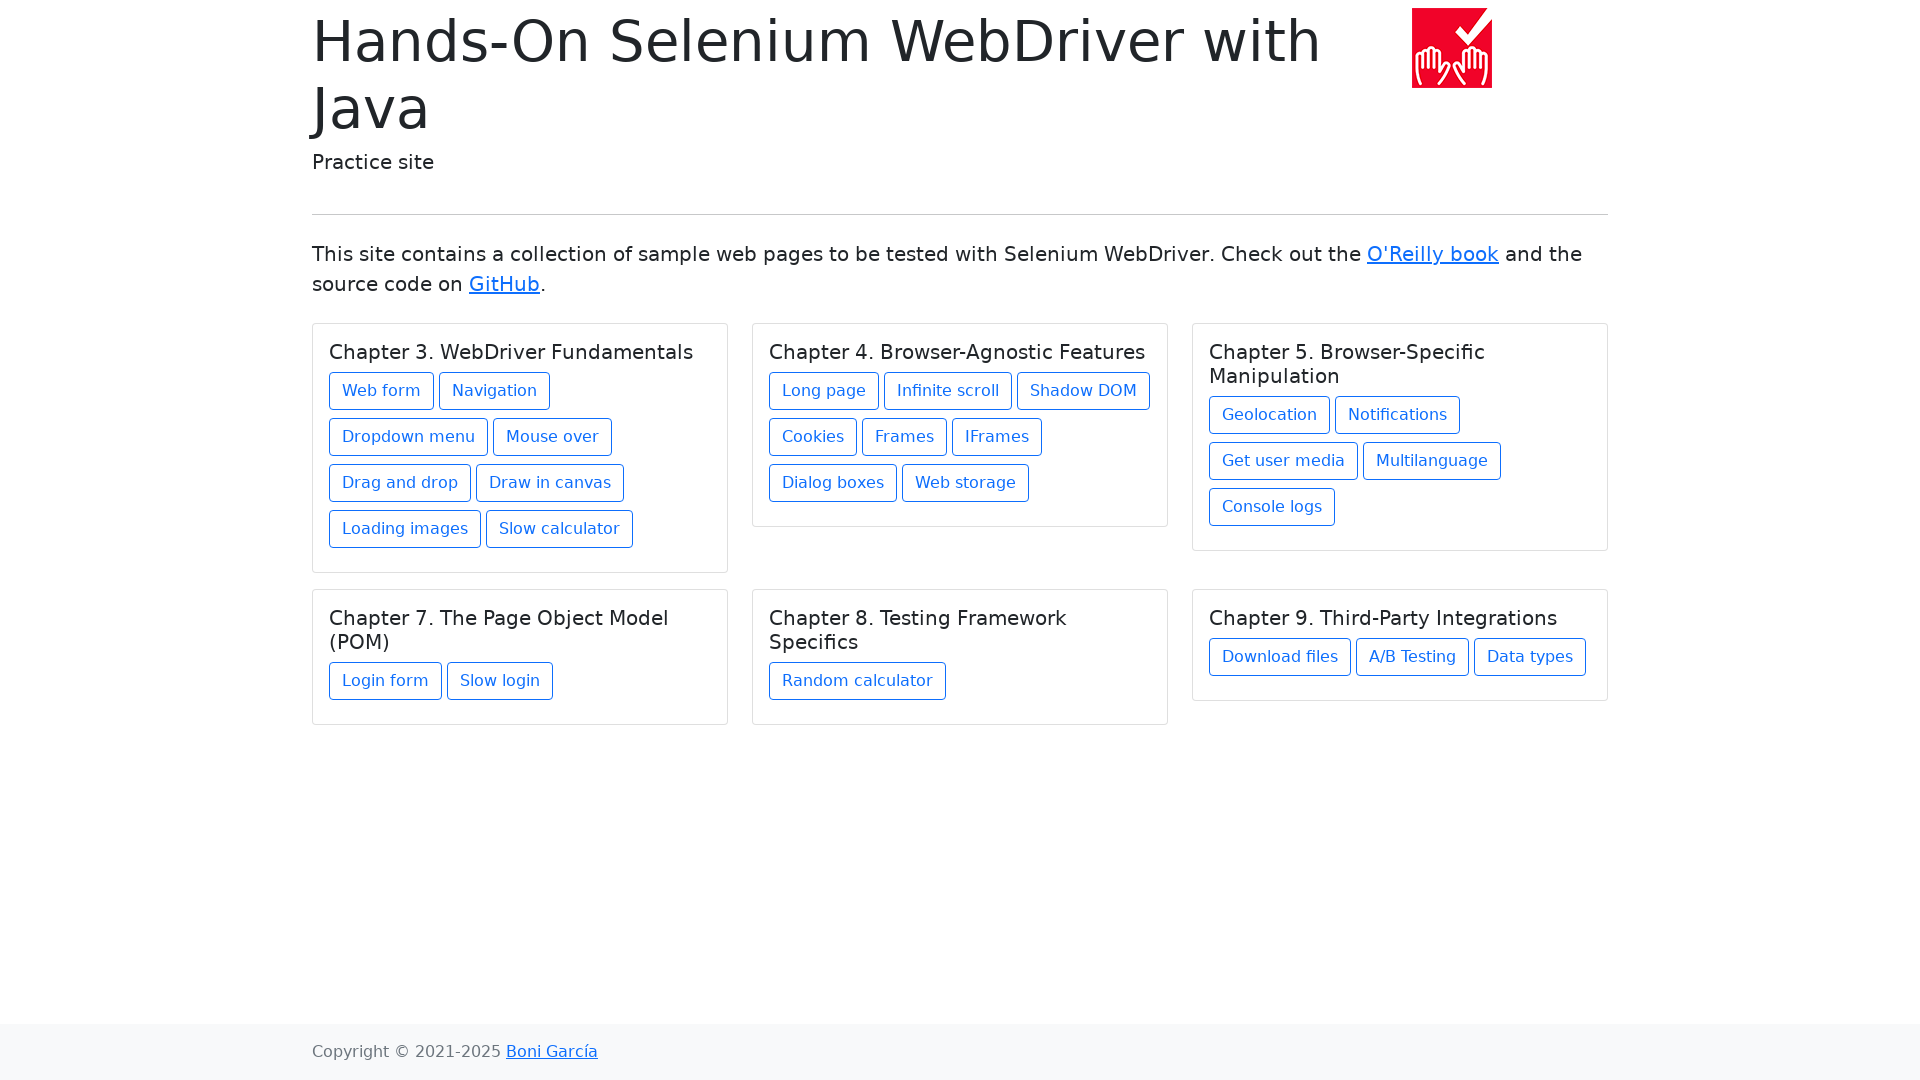